Navigates to a training support website and clicks on the "About" link to navigate to the about page

Starting URL: https://v1.training-support.net

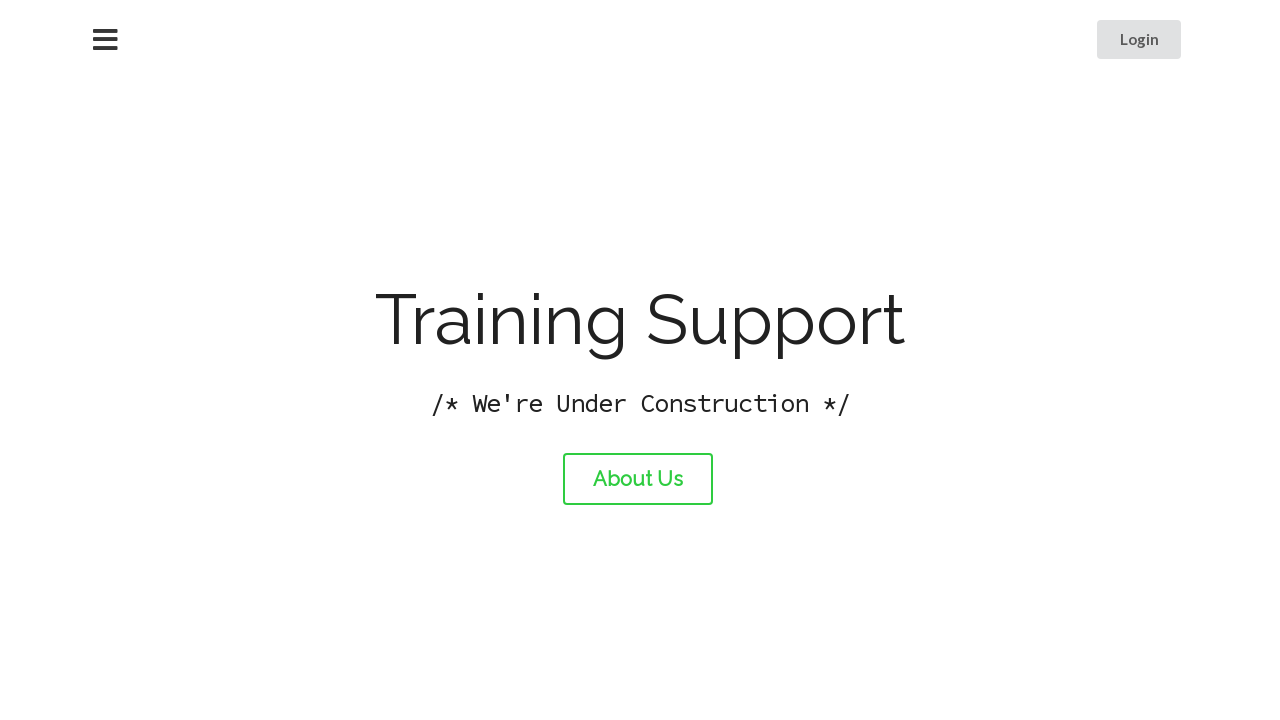

Clicked the About link at (638, 479) on #about-link
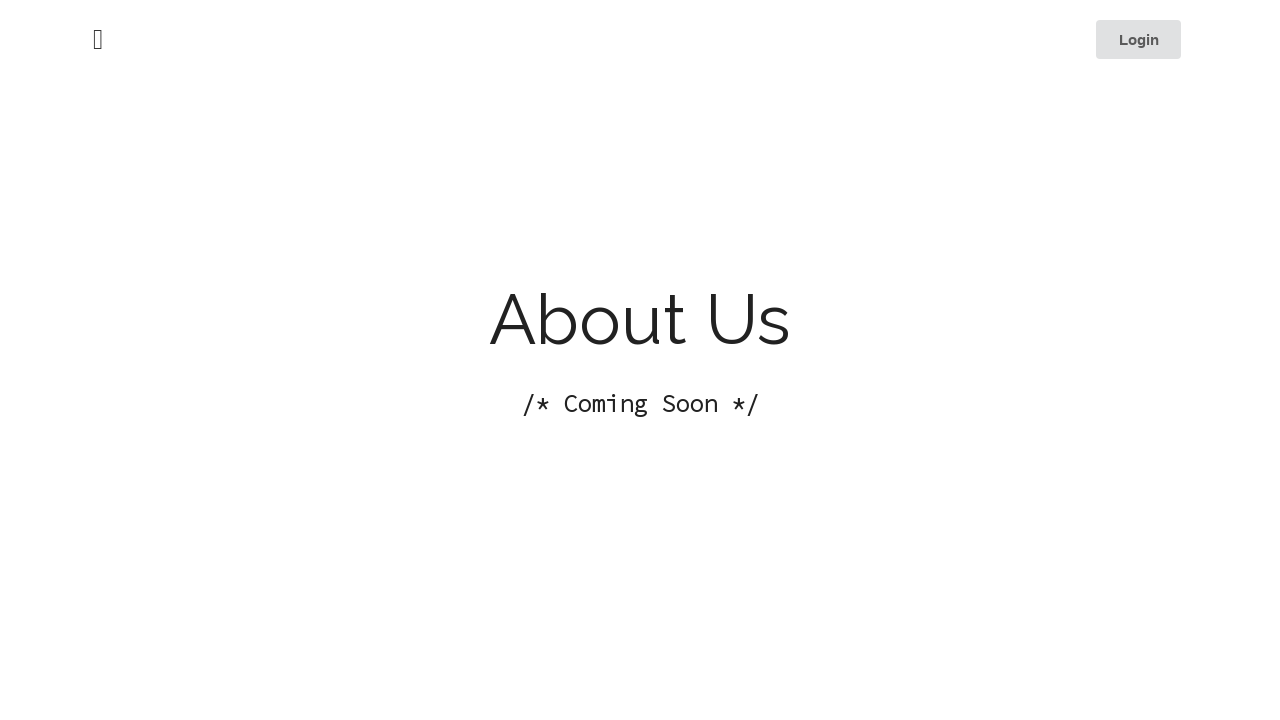

About page loaded successfully
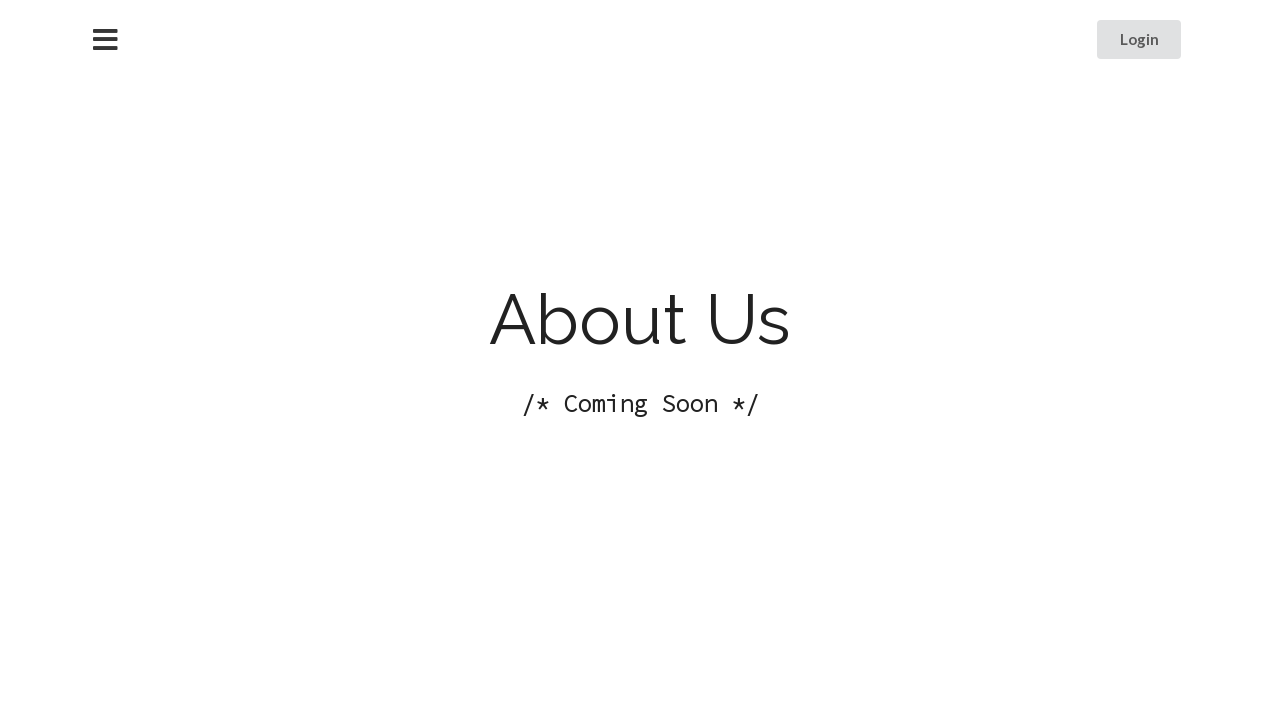

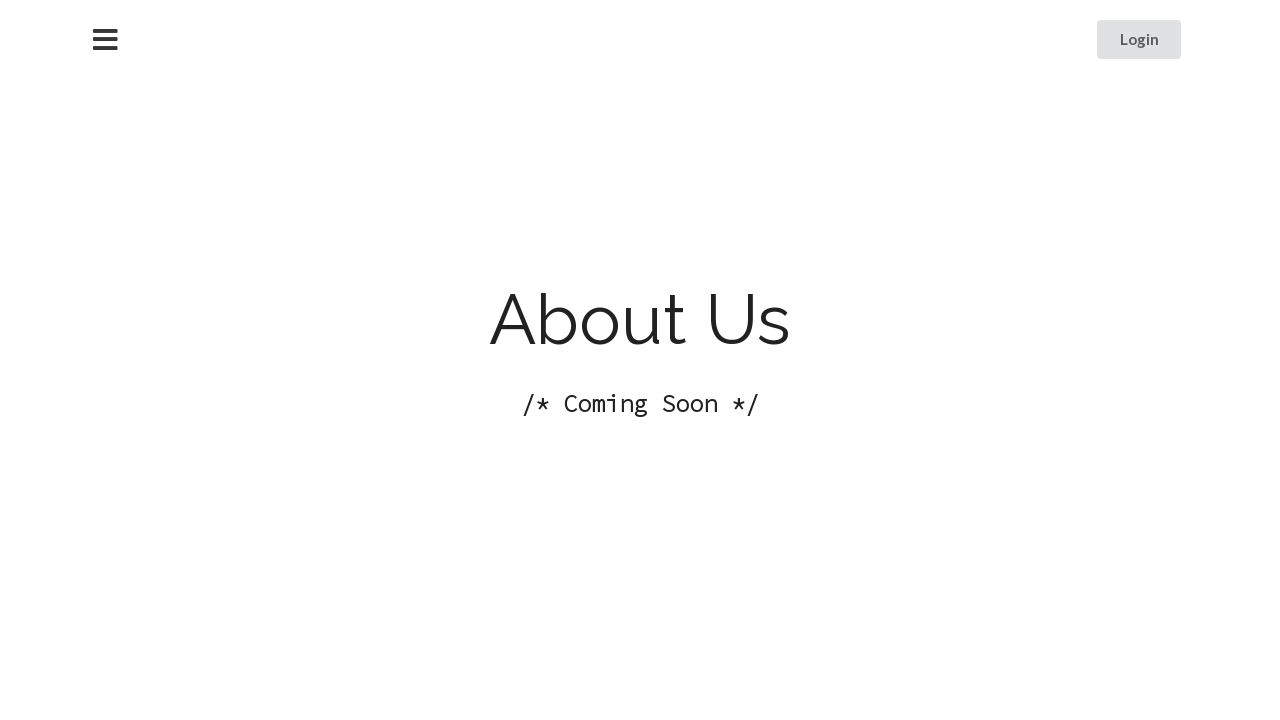